Tests the Python.org search functionality by searching for "pycon" and verifying that results are found.

Starting URL: https://www.python.org/

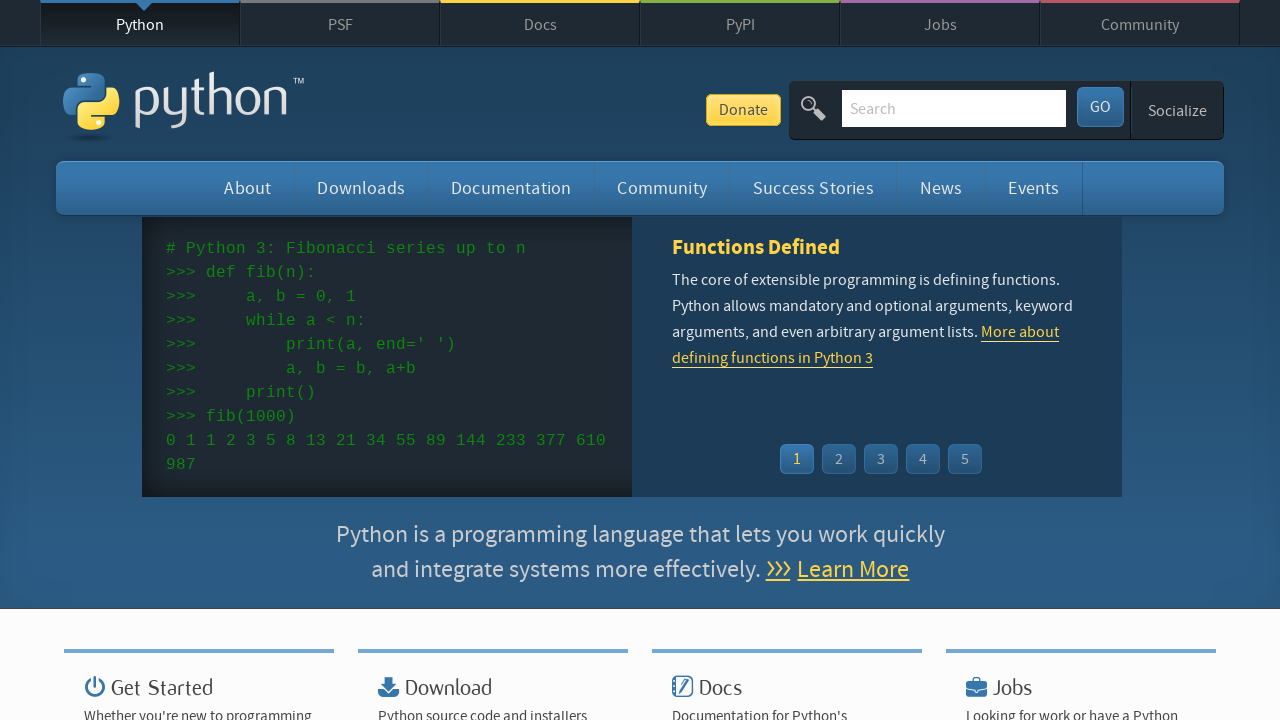

Filled search box with 'pycon' on input[name='q']
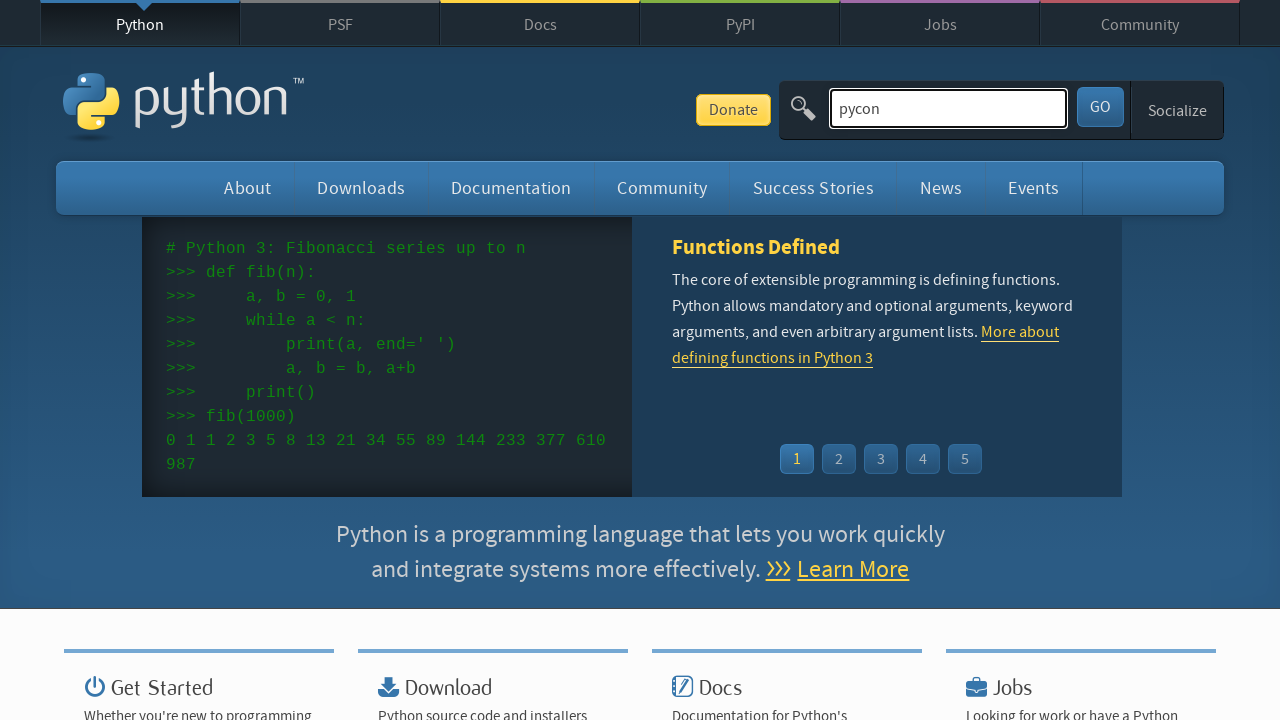

Submitted search form by pressing Enter on input[name='q']
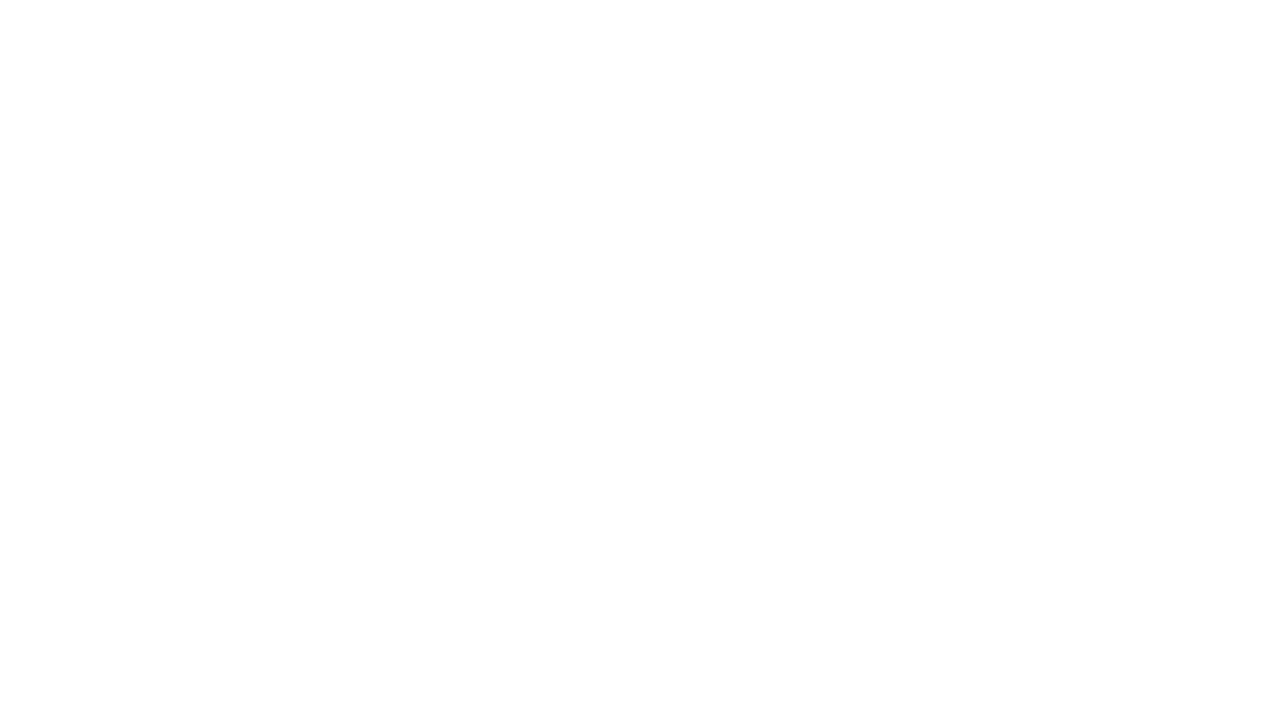

Waited for page to reach networkidle state
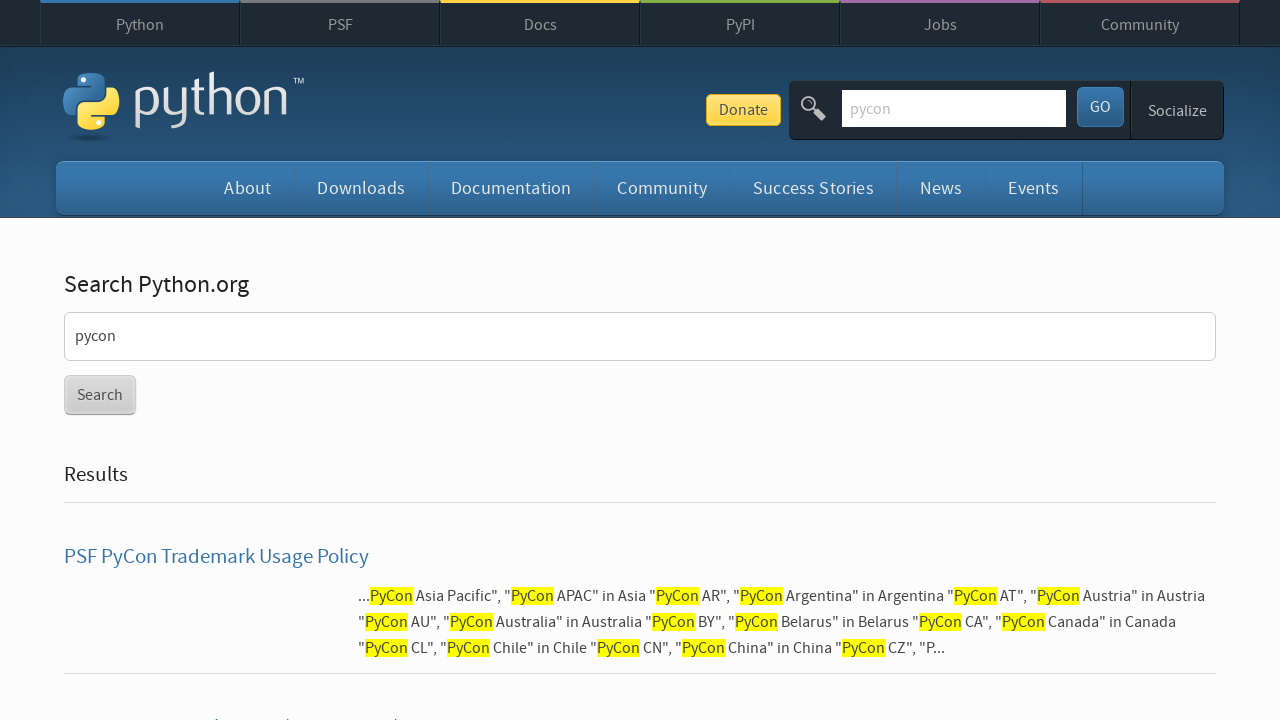

Retrieved page content
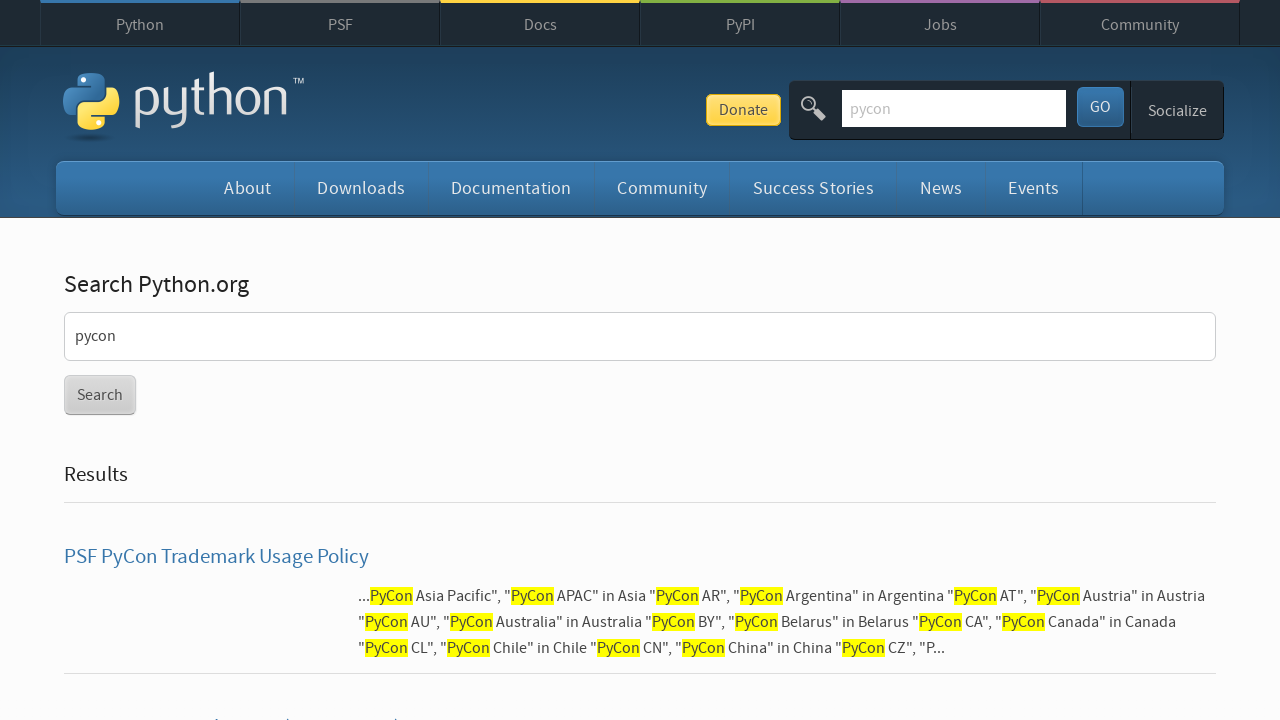

Verified that search results were found (no 'No results found' message)
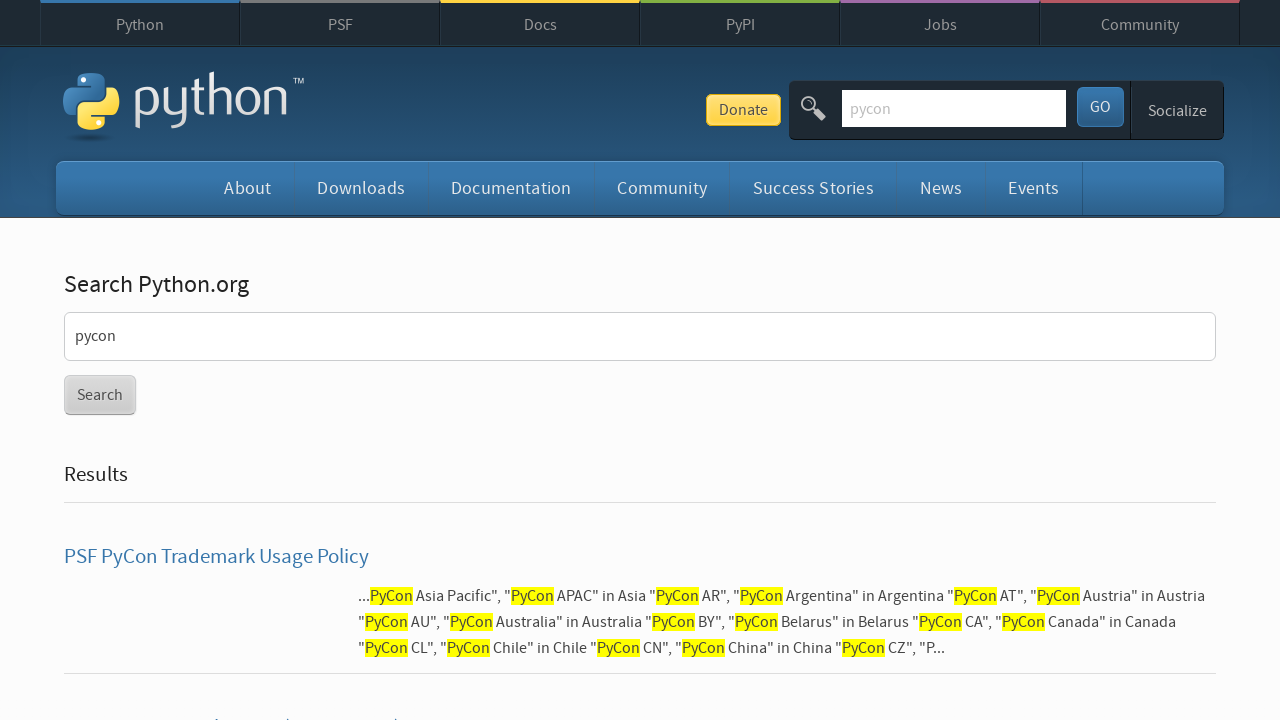

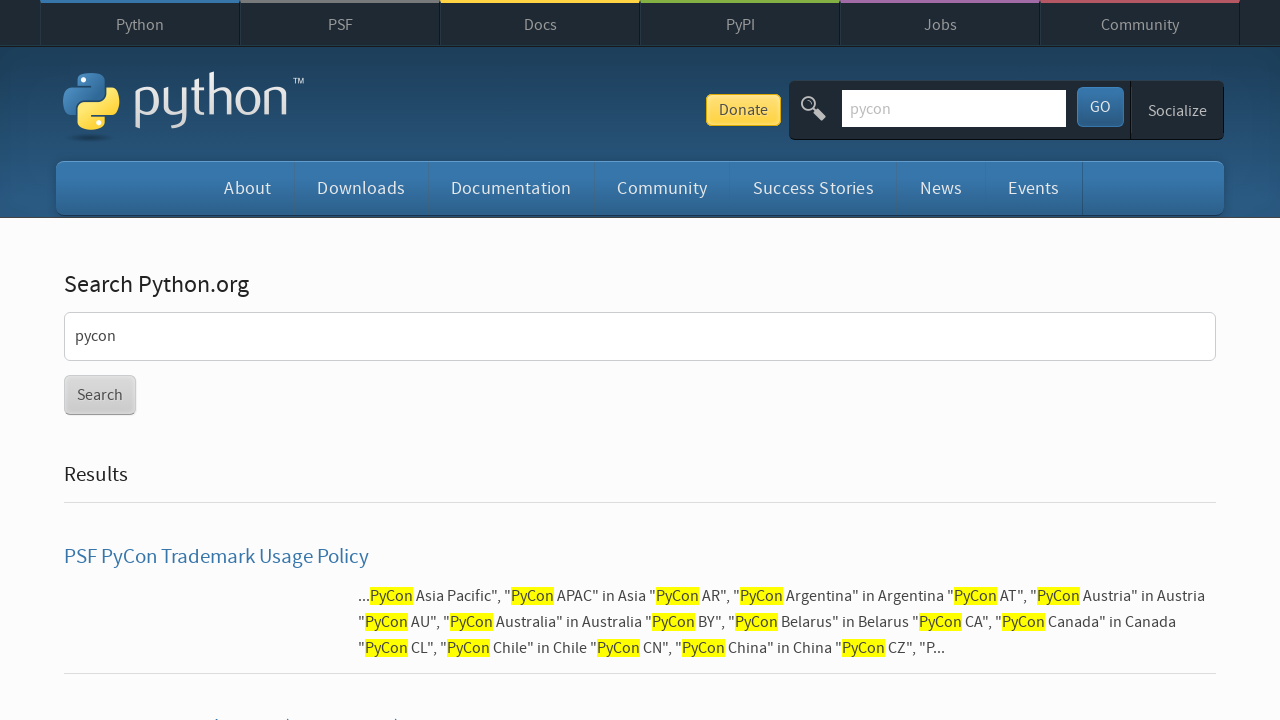